Tests the About page navigation and verifies that Education, Experience, and Certifications sections can be expanded by clicking their respective buttons

Starting URL: https://www.justenanderson.dev/

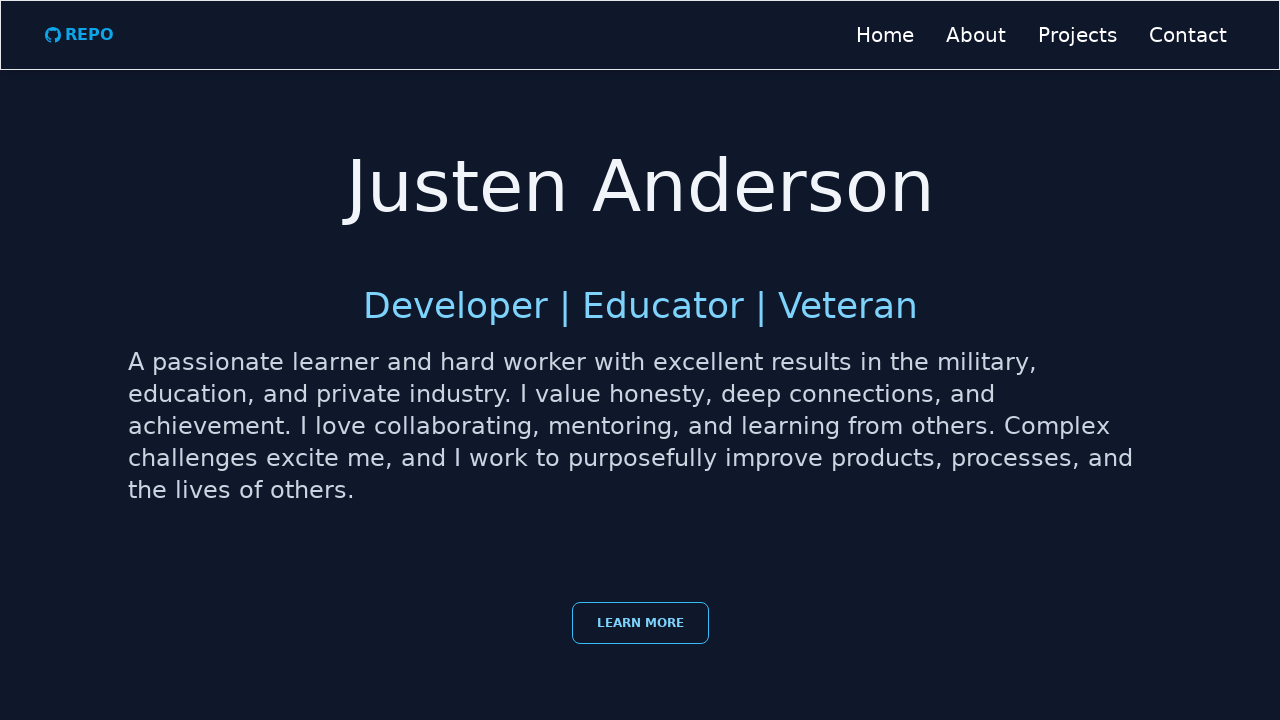

Clicked on the About link at (976, 35) on internal:role=link[name="About"i] >> nth=0
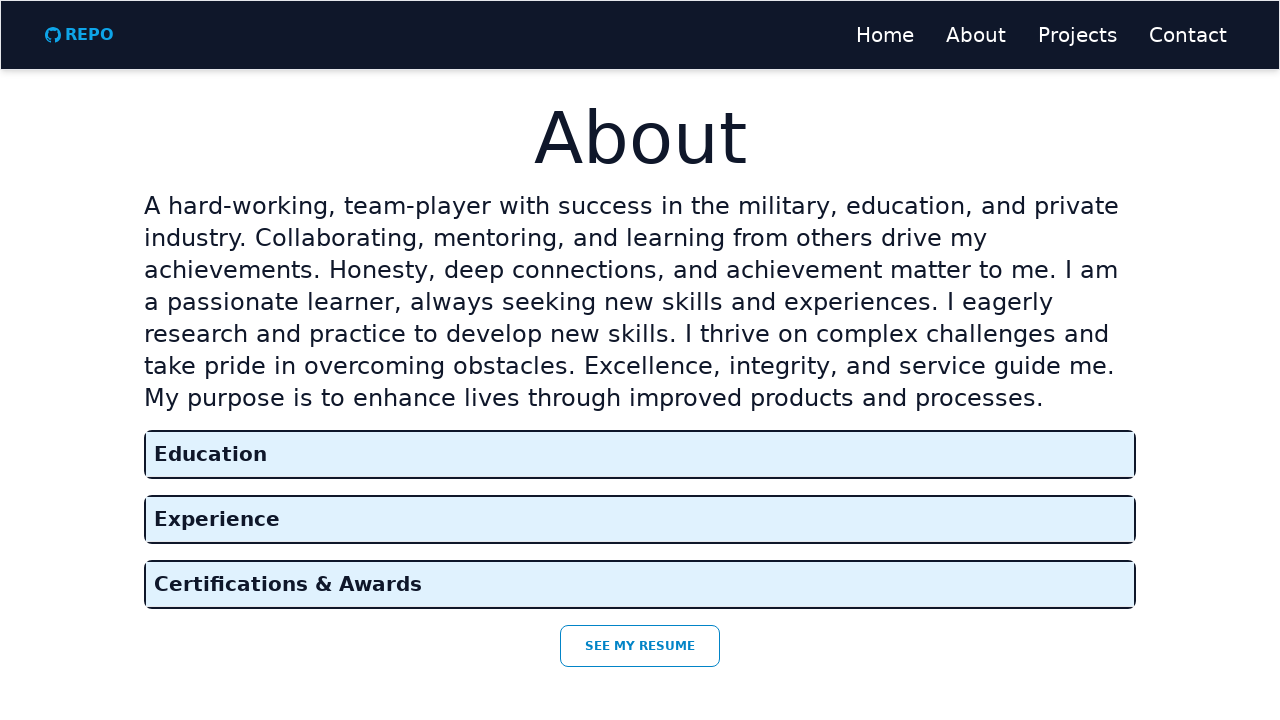

About page heading became visible
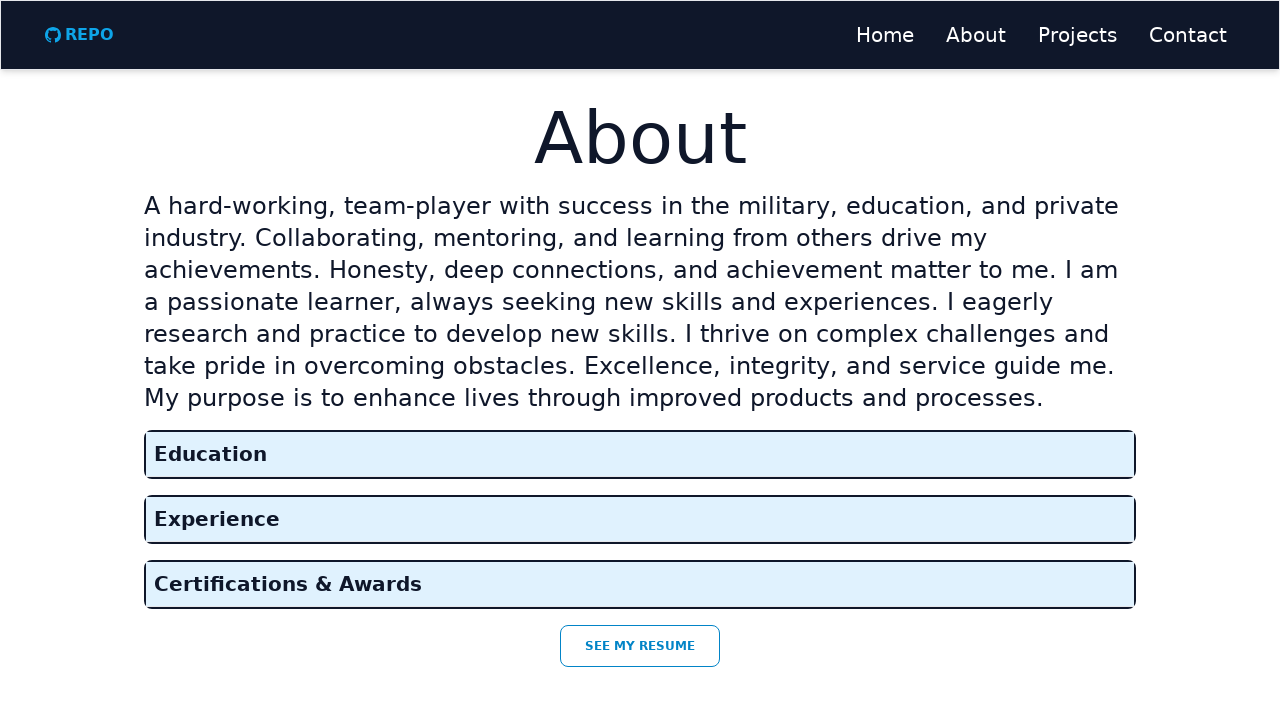

Clicked Education button to expand section at (640, 454) on internal:role=button[name="Education"i]
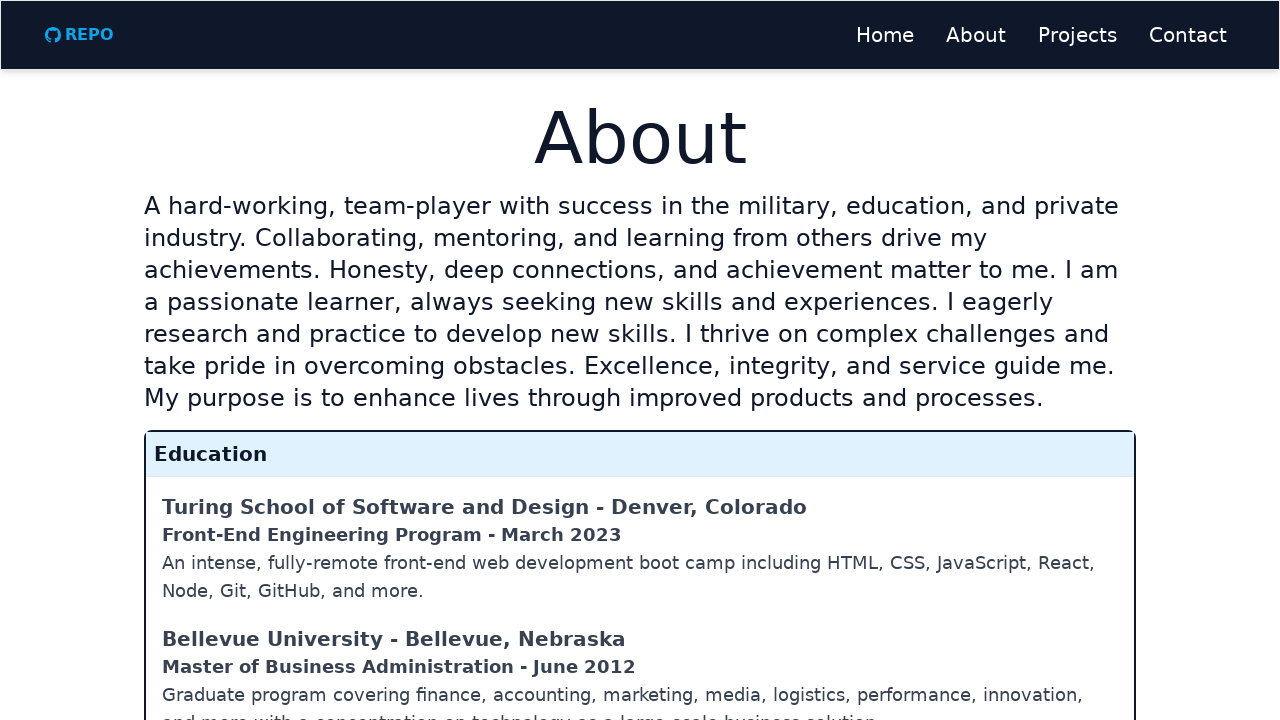

Waited for Education section to expand
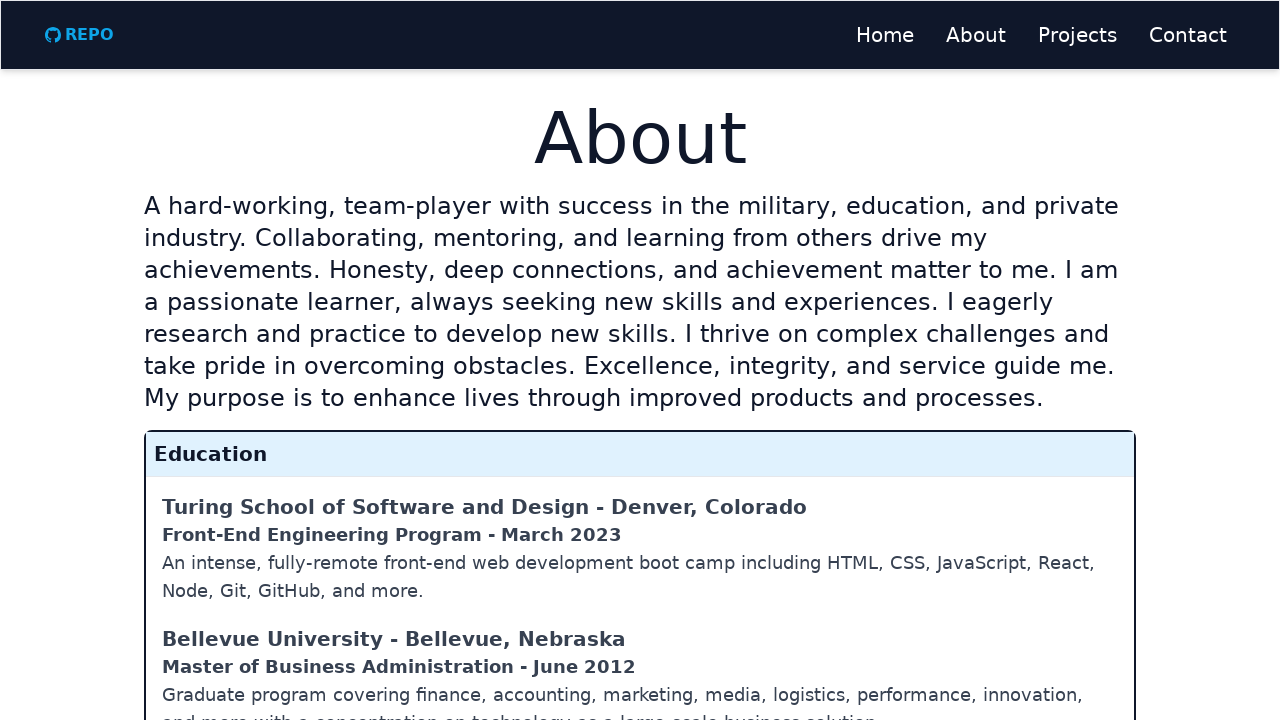

Clicked Experience button to expand section at (640, 548) on internal:role=button[name="Experience"i]
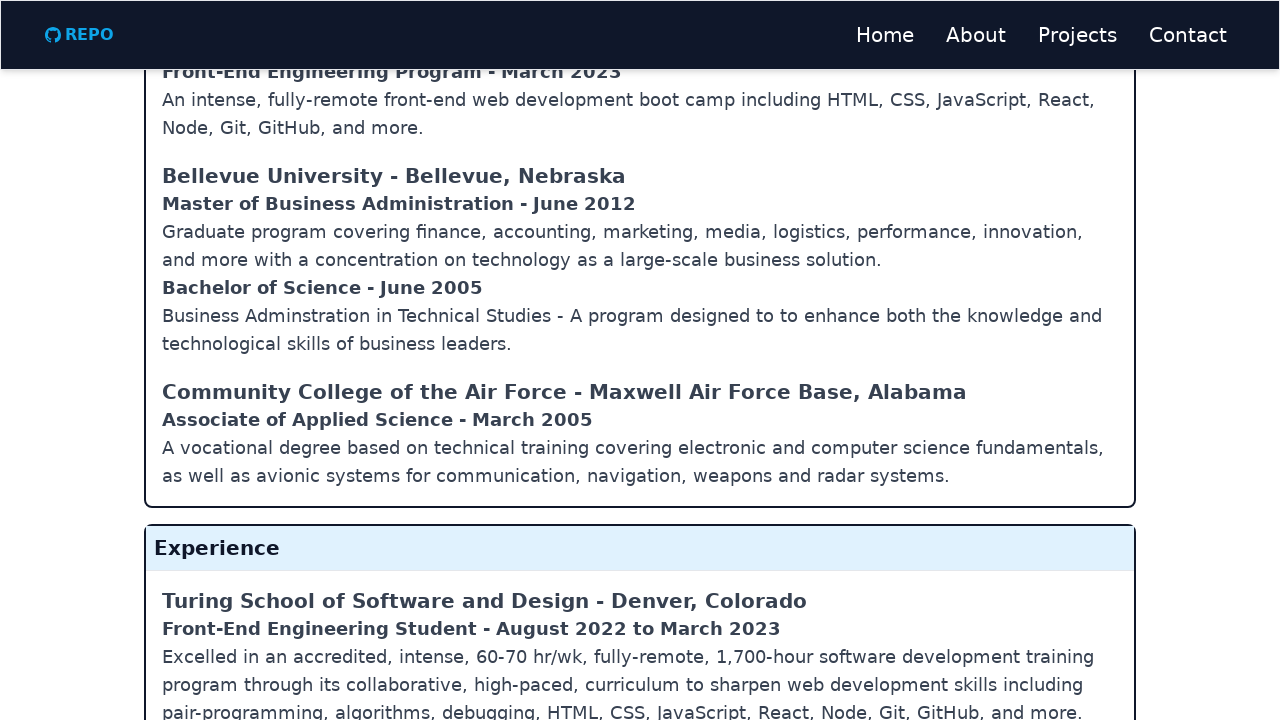

Waited for Experience section to expand
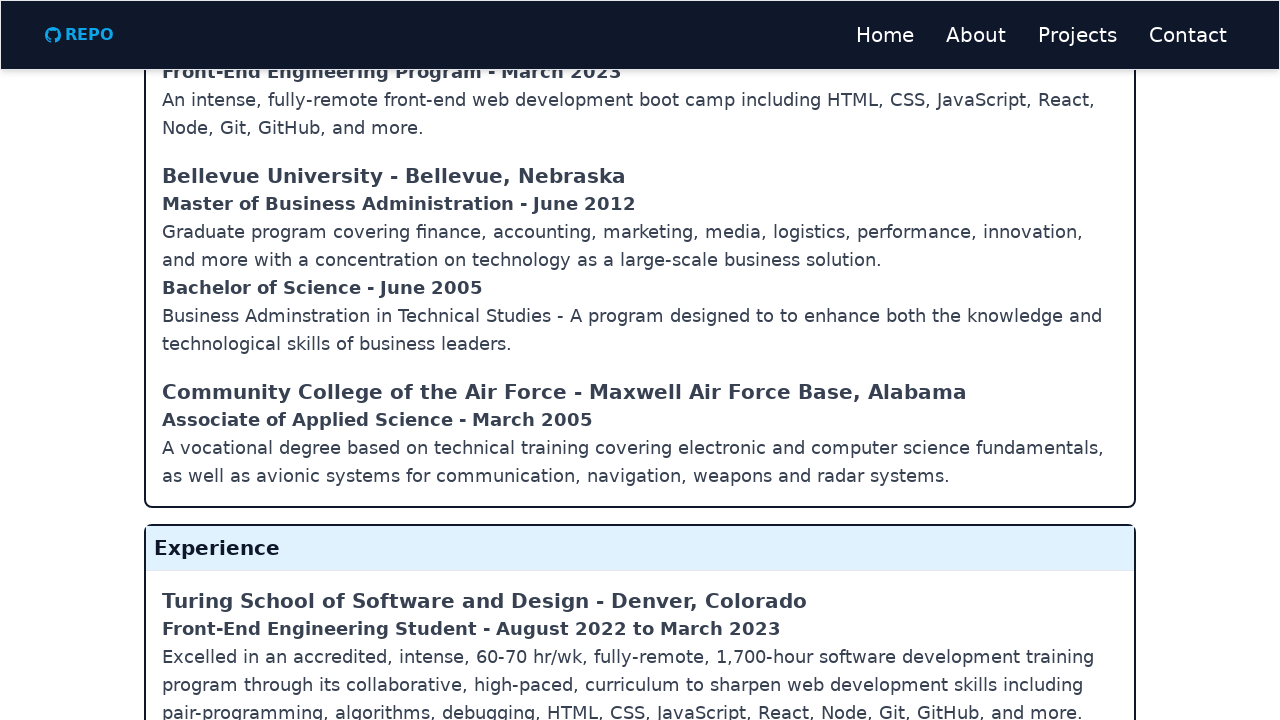

Clicked Certifications & Awards button to expand section at (640, 614) on internal:role=button[name="Certifications & Awards"i]
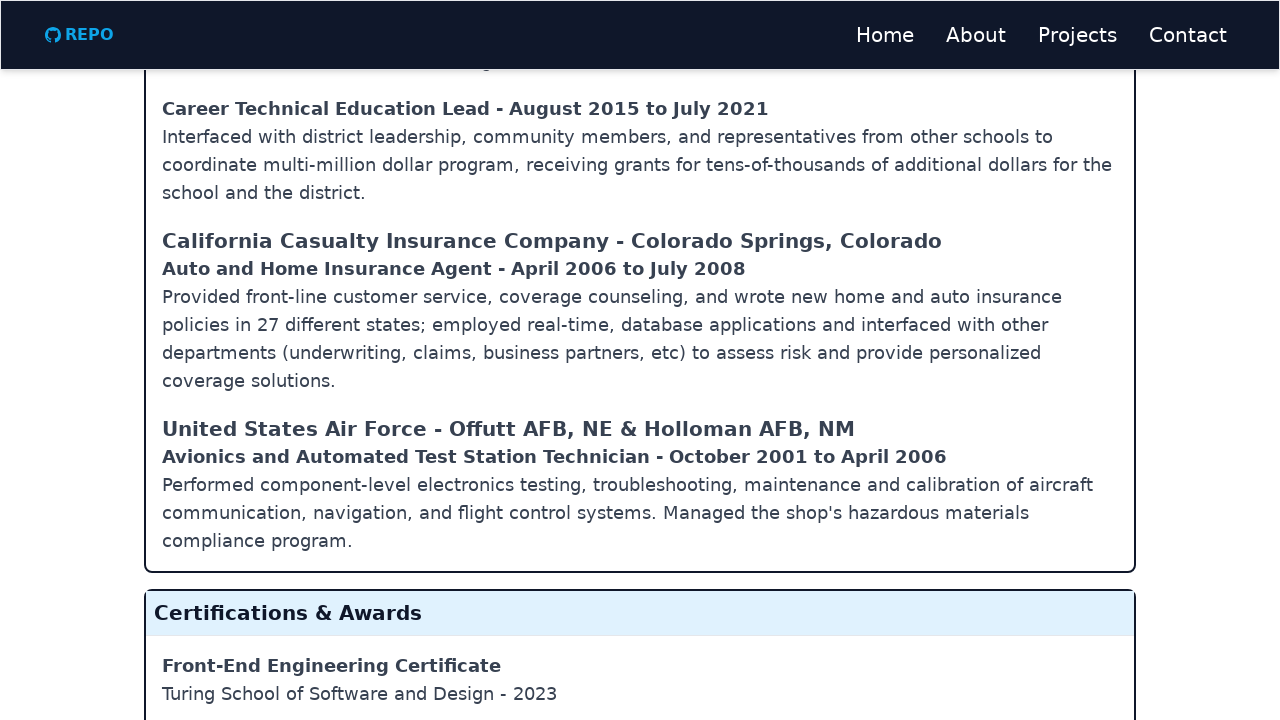

Waited for Certifications & Awards section to expand
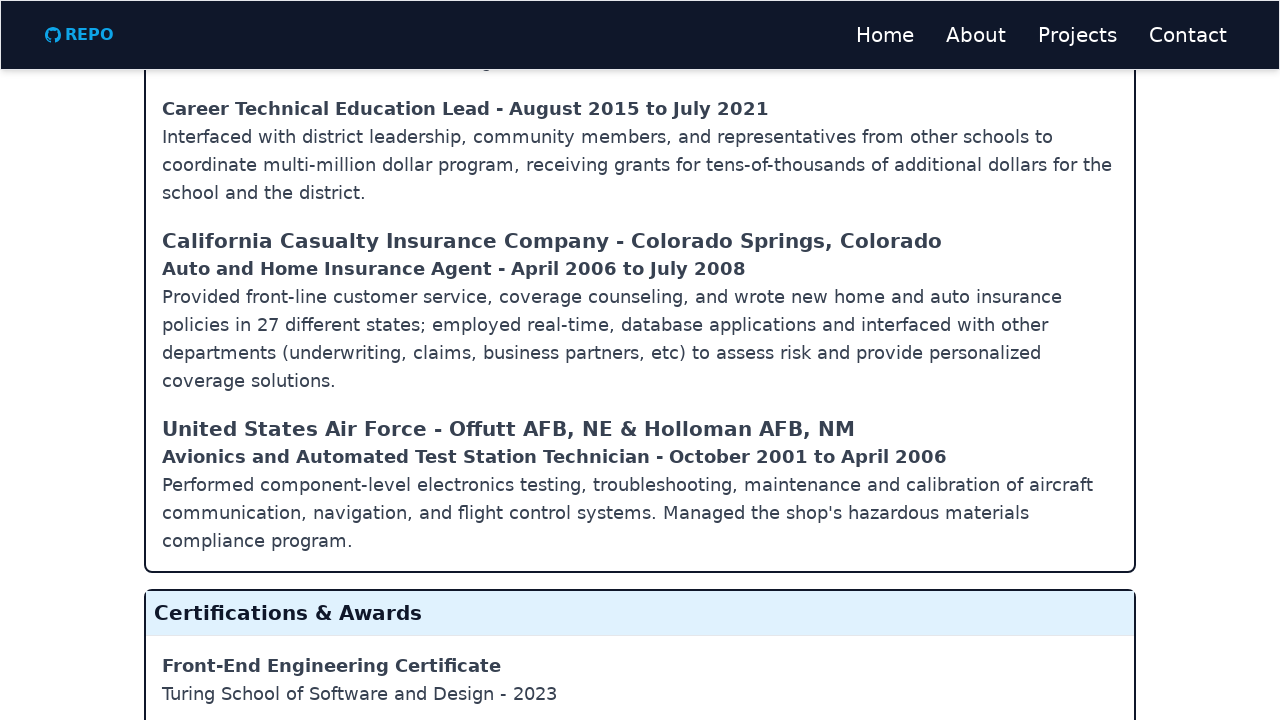

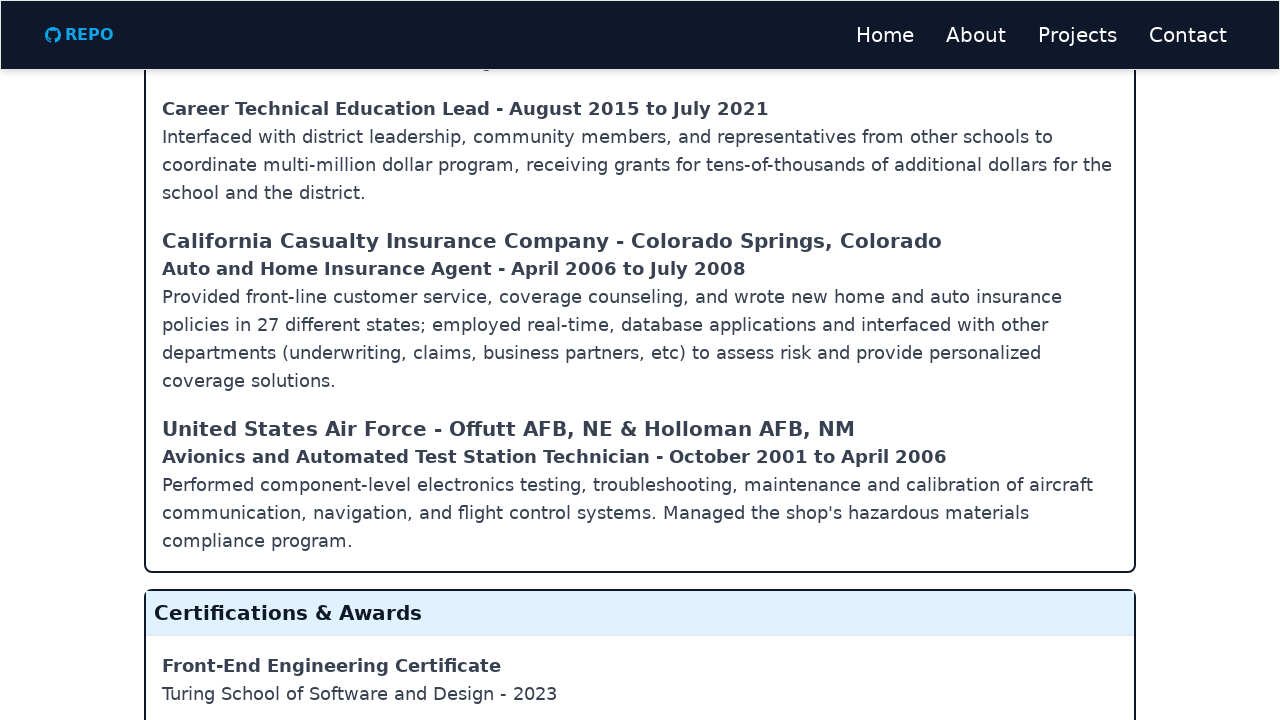